Tests dropdown selection functionality on OrangeHRM trial form by selecting country options using different methods (by index, visible text, and value)

Starting URL: https://www.orangehrm.com/orangehrm-30-day-trial/?

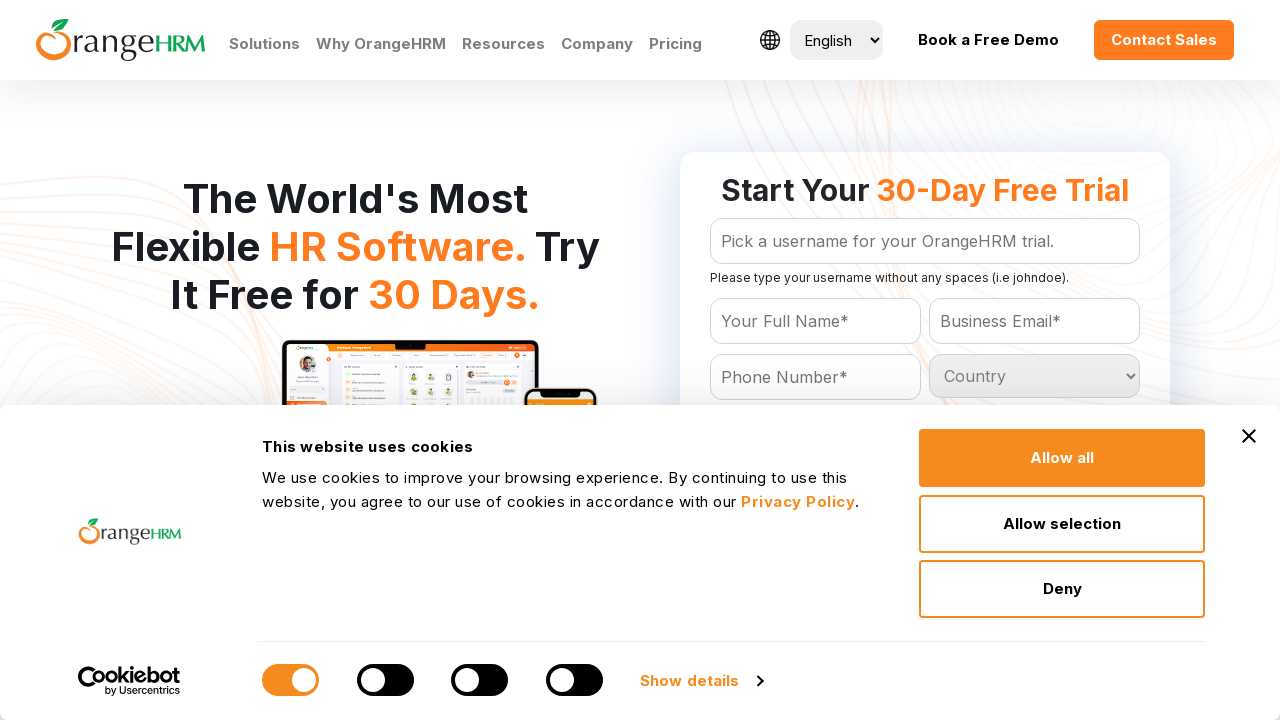

Waited for country dropdown to be available
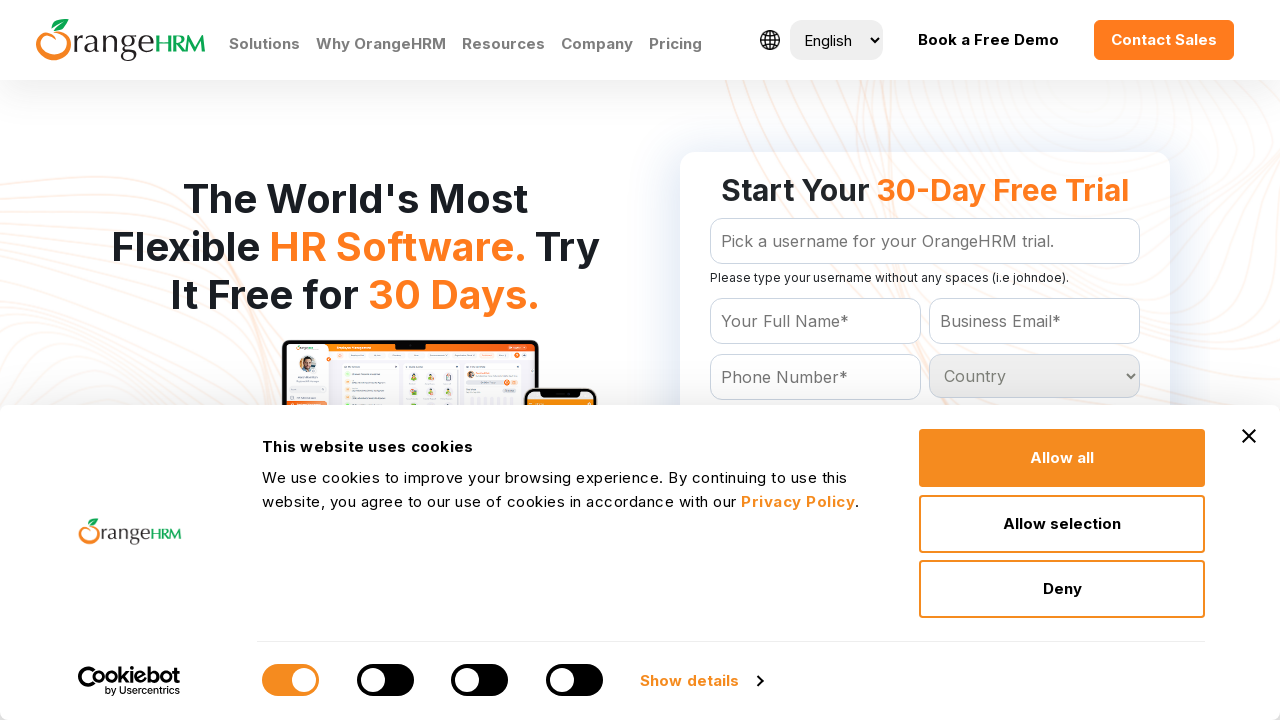

Selected country by index (5th option) on #Form_getForm_Country
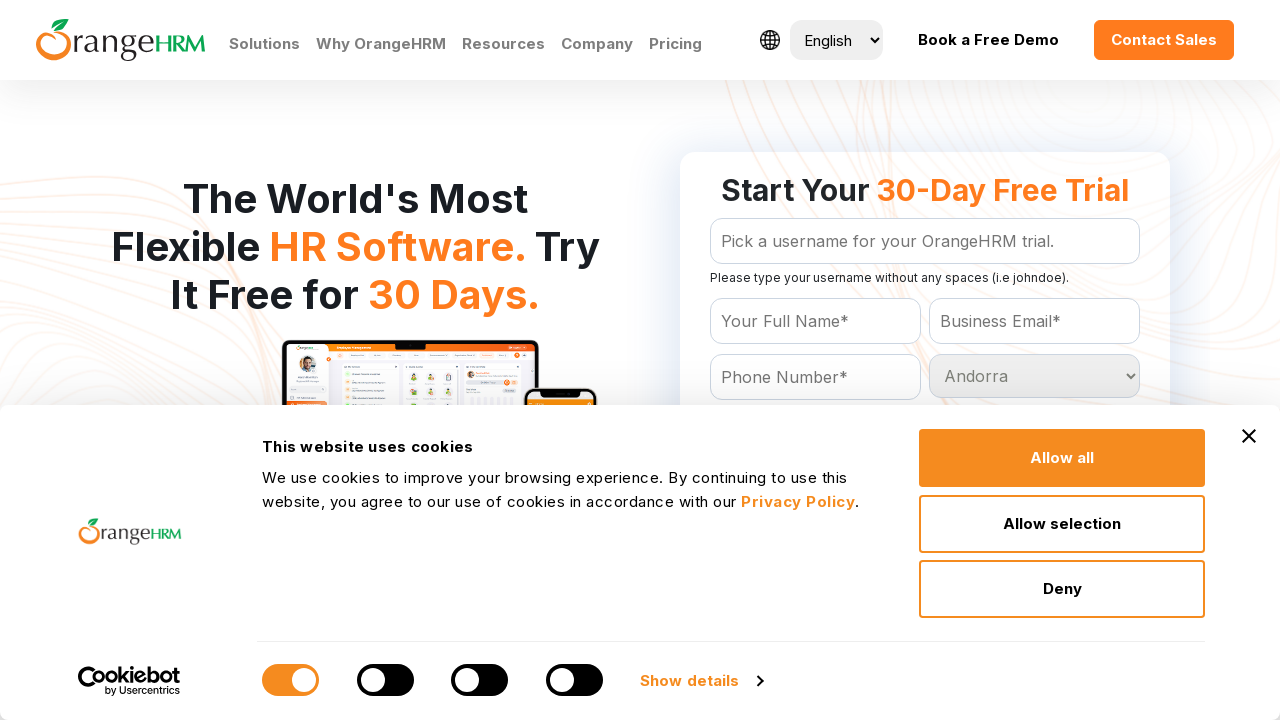

Selected country by visible text: India on #Form_getForm_Country
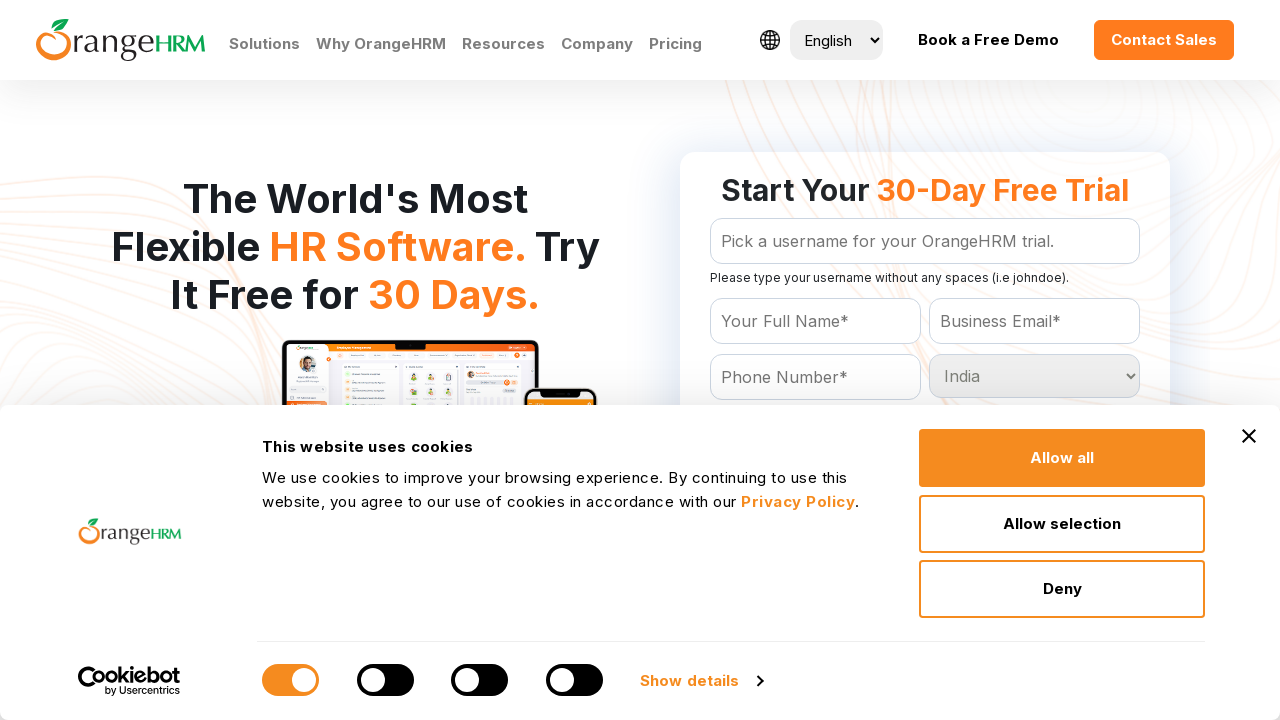

Selected country by value: Brazil on #Form_getForm_Country
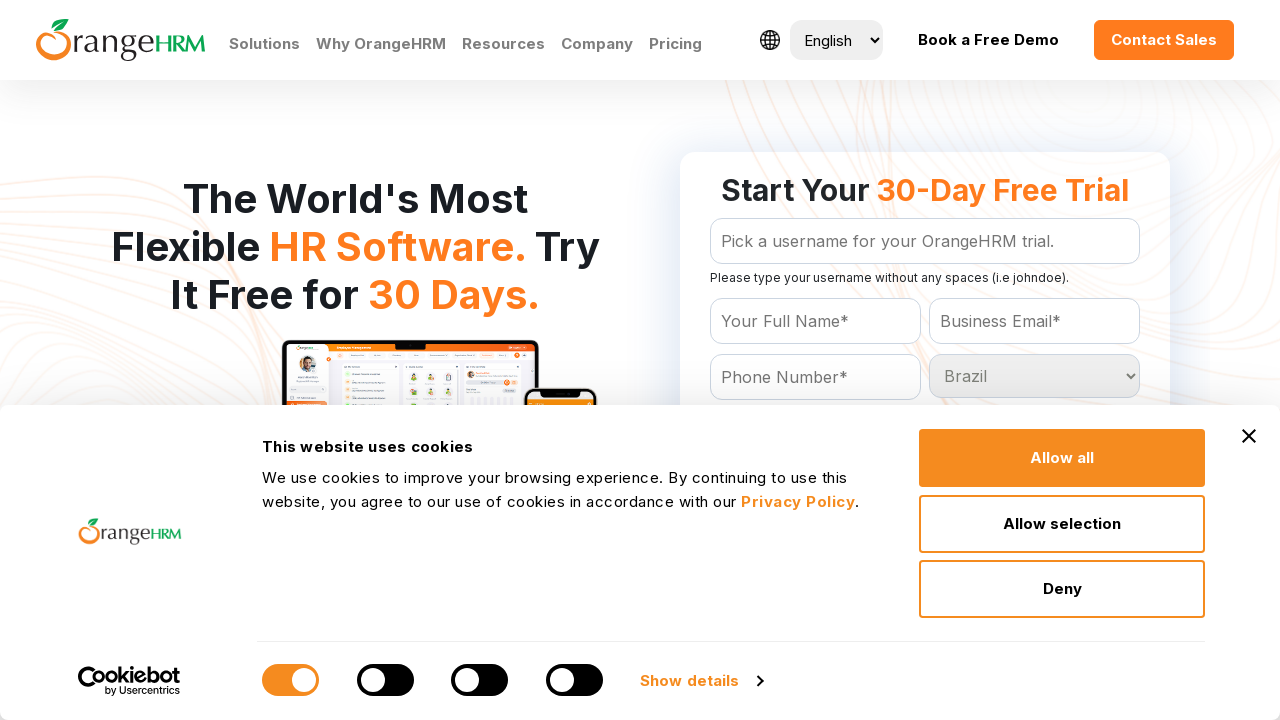

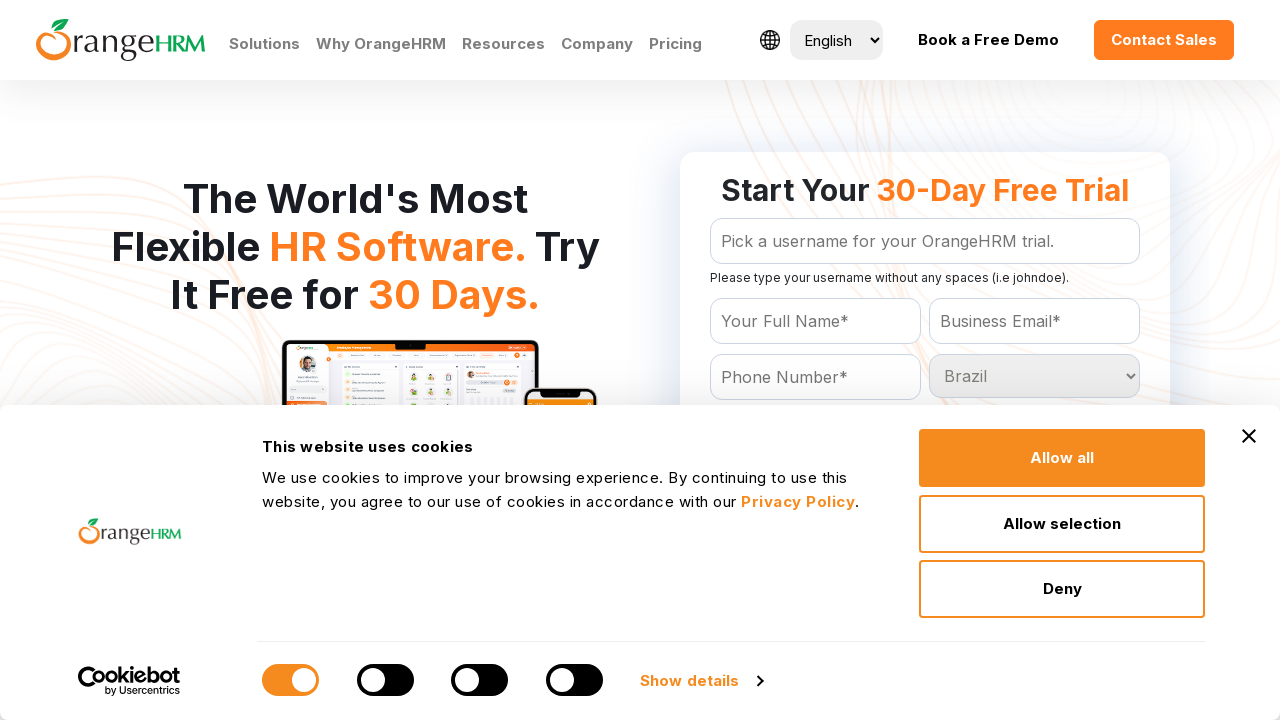